Tests hover functionality by moving the mouse over user avatar images to reveal hidden username information. The test iterates through multiple user figures and performs hover actions on each.

Starting URL: https://the-internet.herokuapp.com/hovers

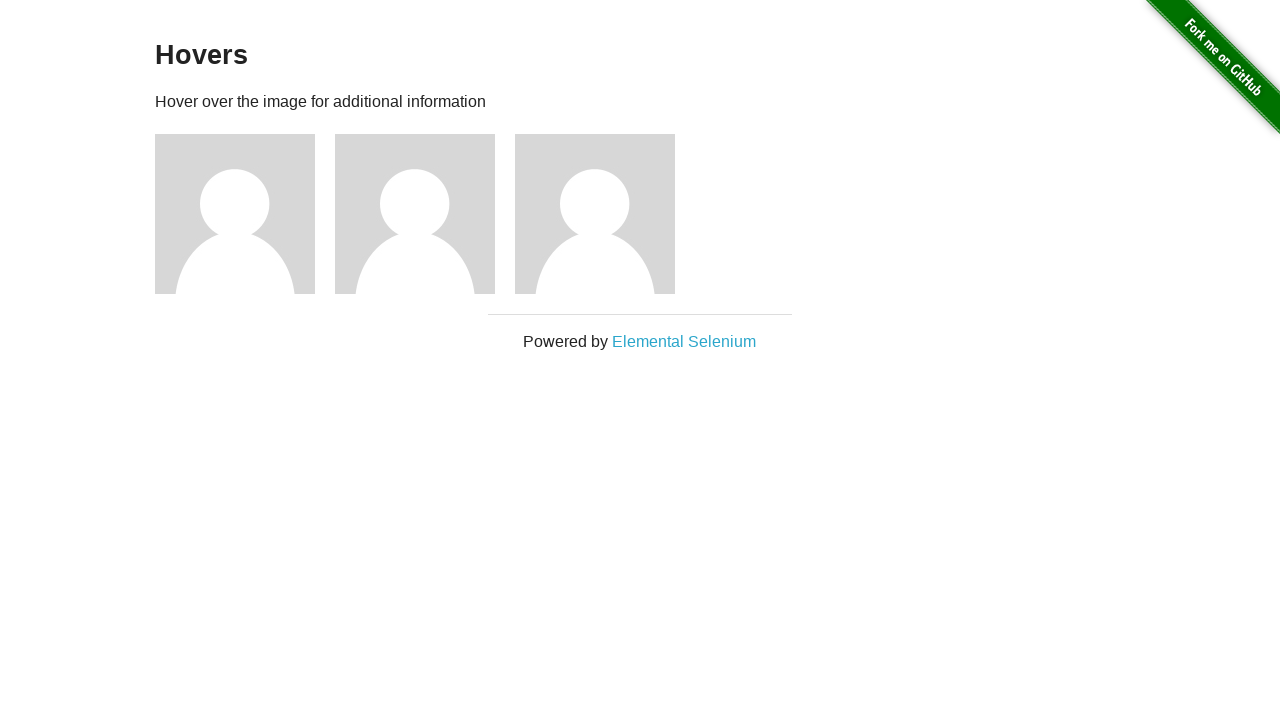

Navigated to hovers test page
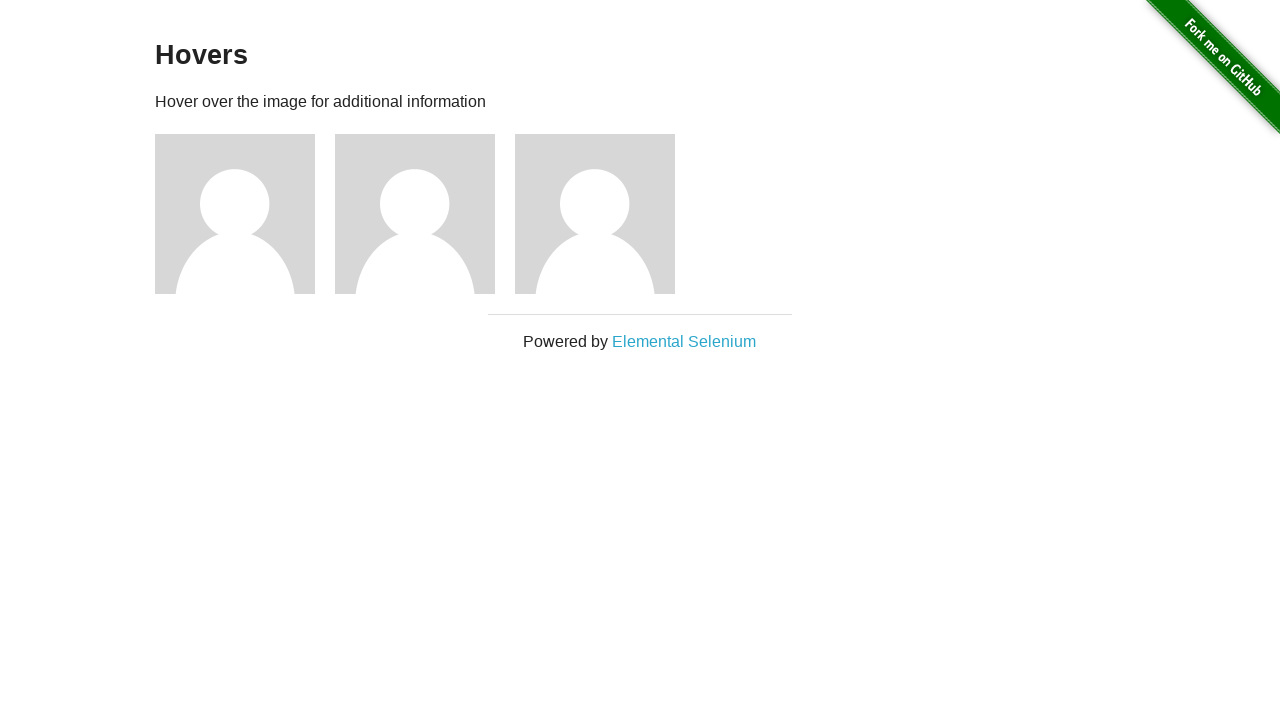

Located all user avatar images
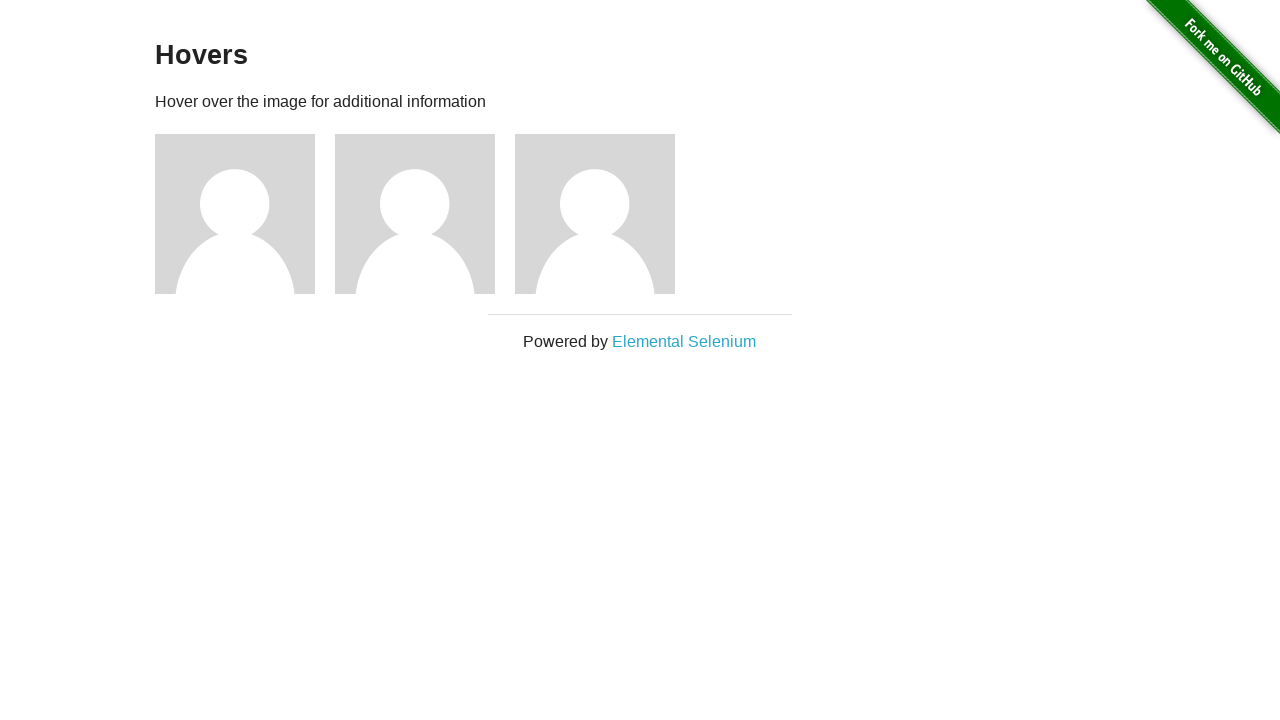

Found 3 user avatars to test
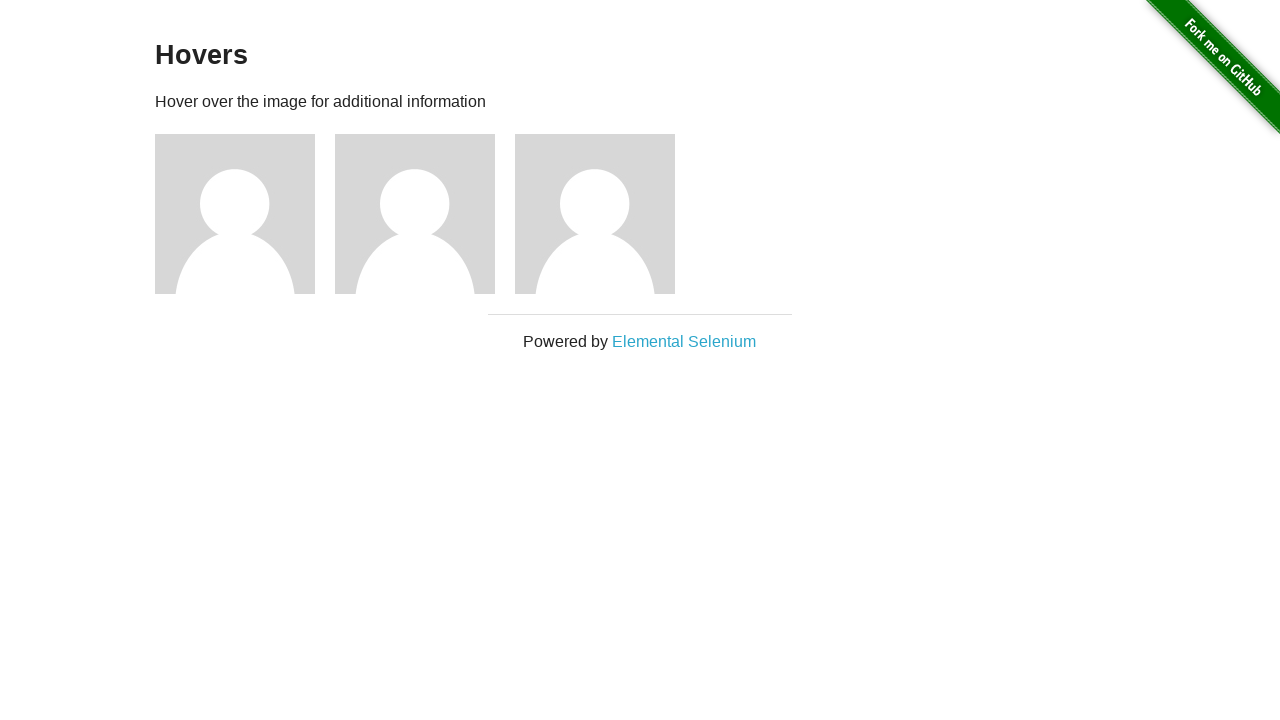

Hovered over avatar 1 to reveal username at (235, 214) on //*[@class='example']/div[1]/img[1]
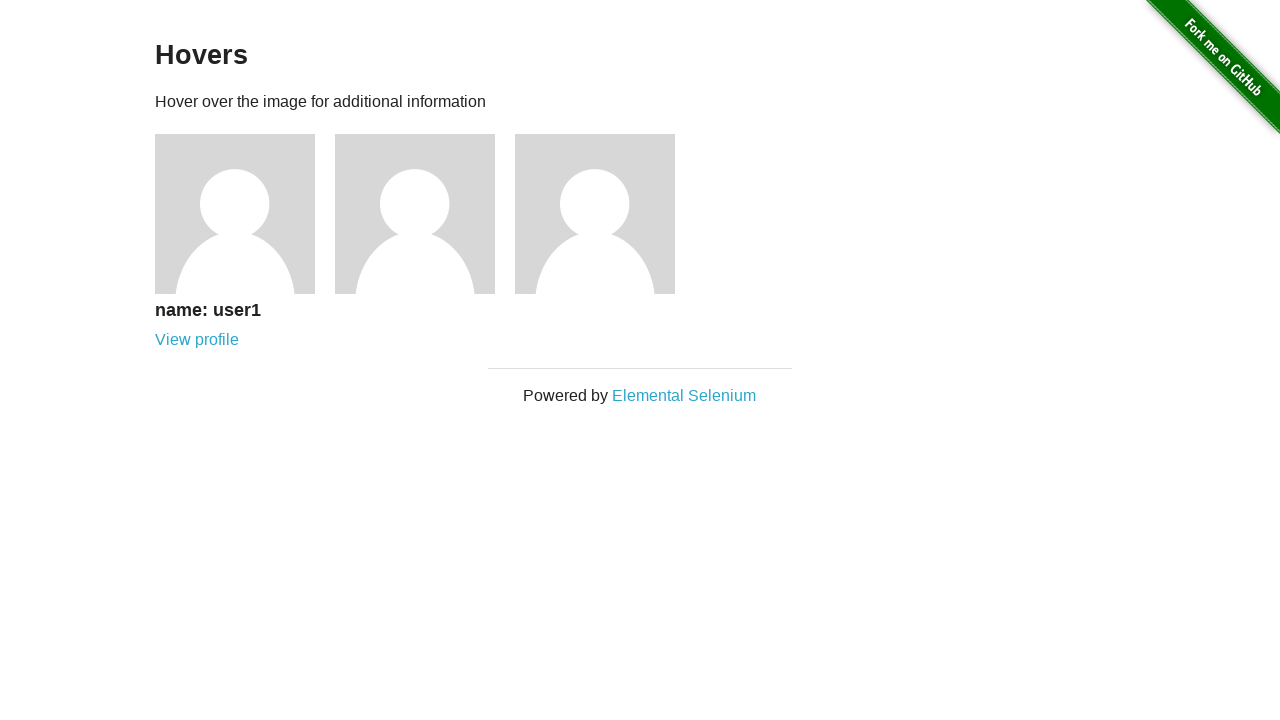

Username text appeared for avatar 1
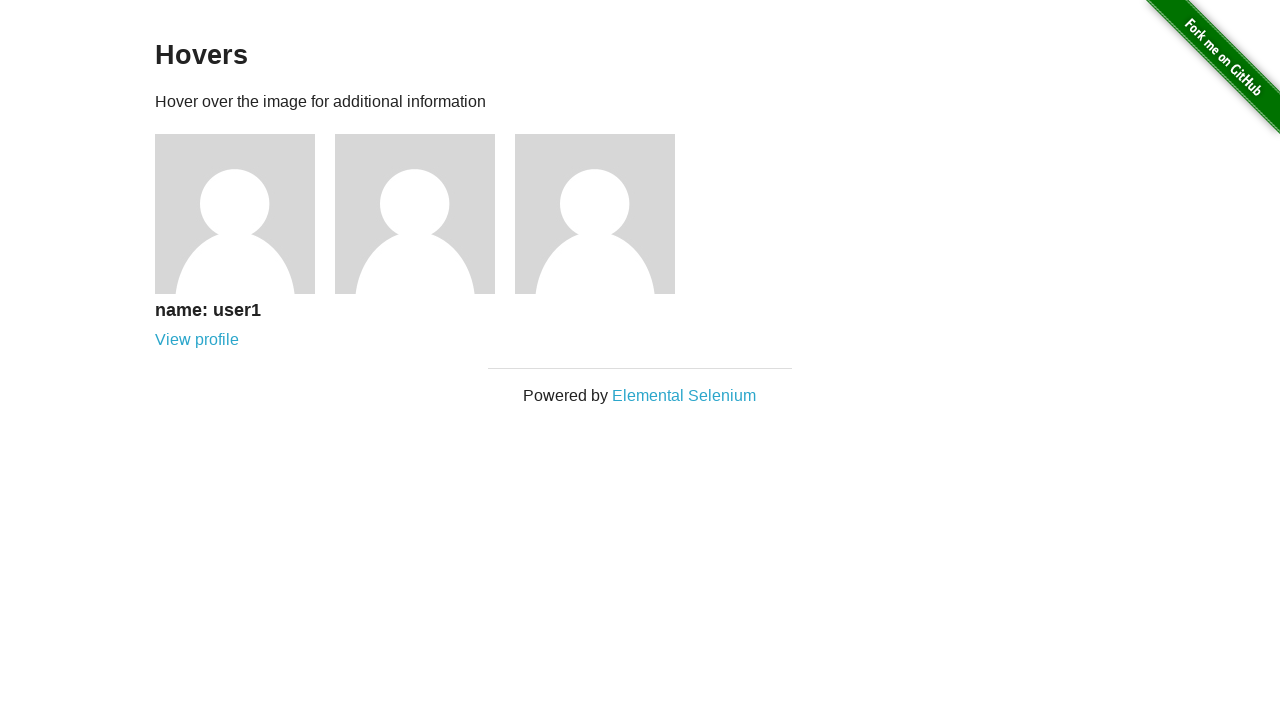

Hovered over avatar 2 to reveal username at (415, 214) on //*[@class='example']/div[2]/img[1]
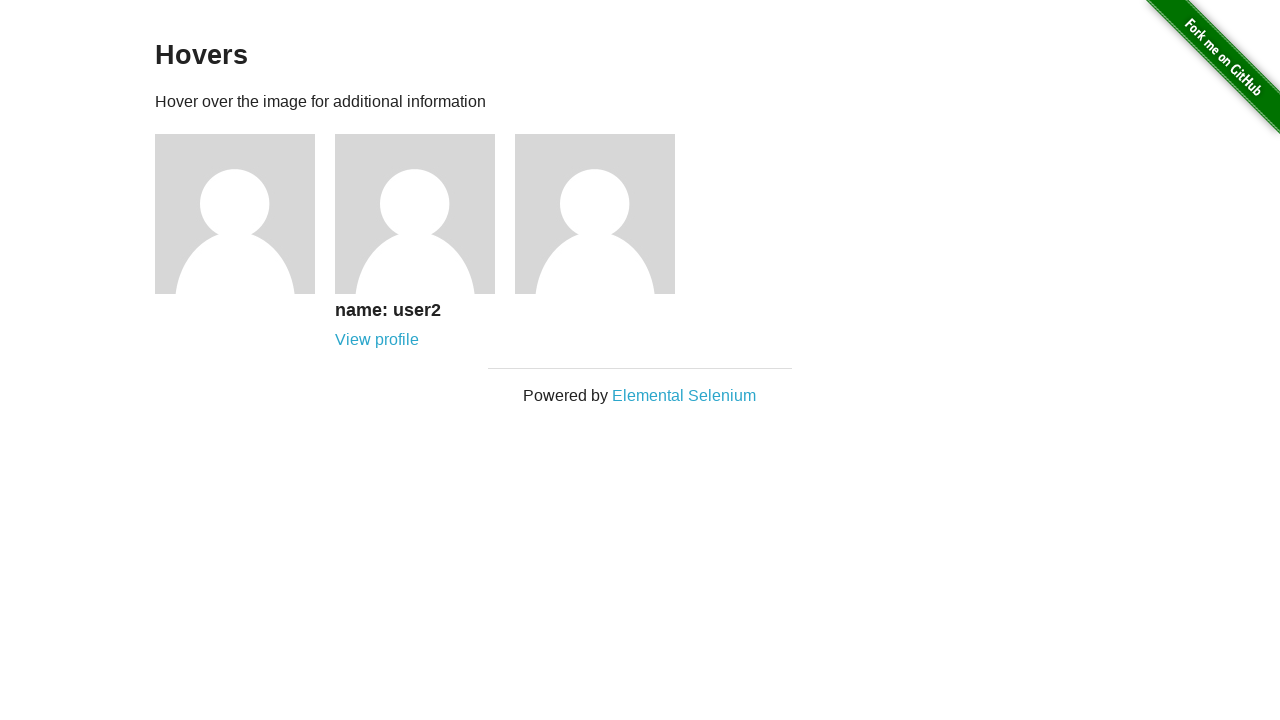

Username text appeared for avatar 2
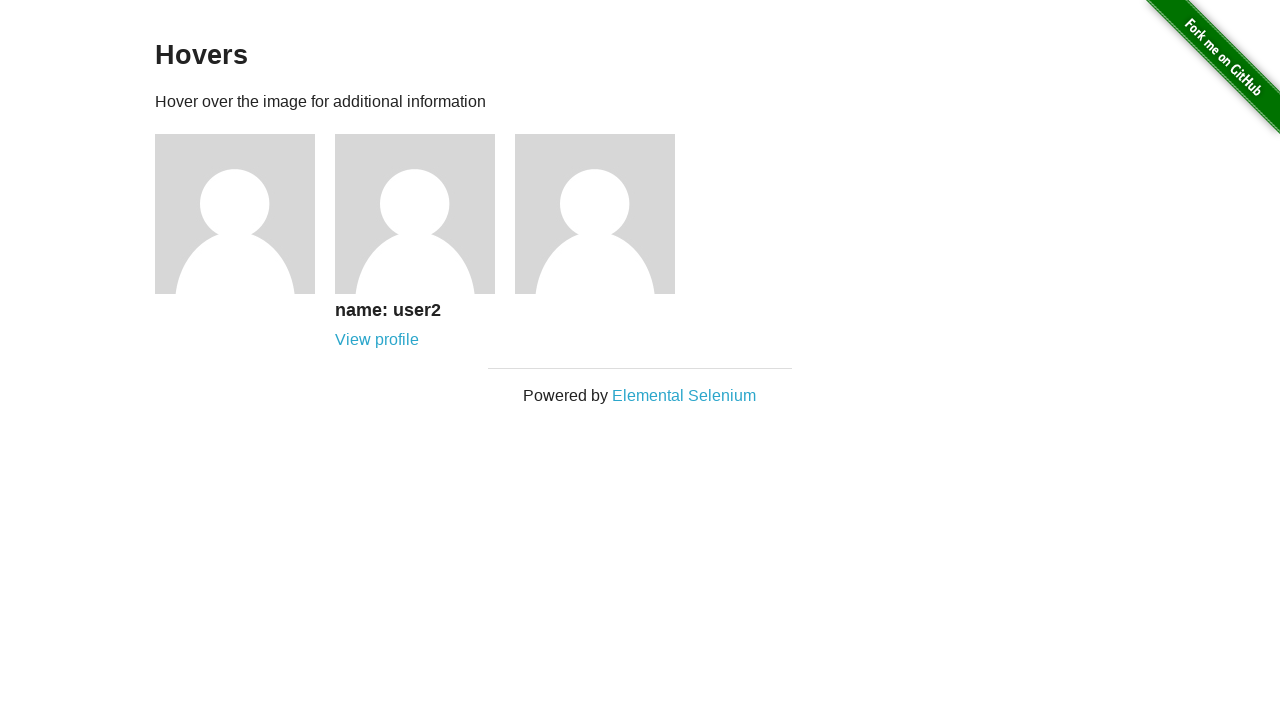

Hovered over avatar 3 to reveal username at (595, 214) on //*[@class='example']/div[3]/img[1]
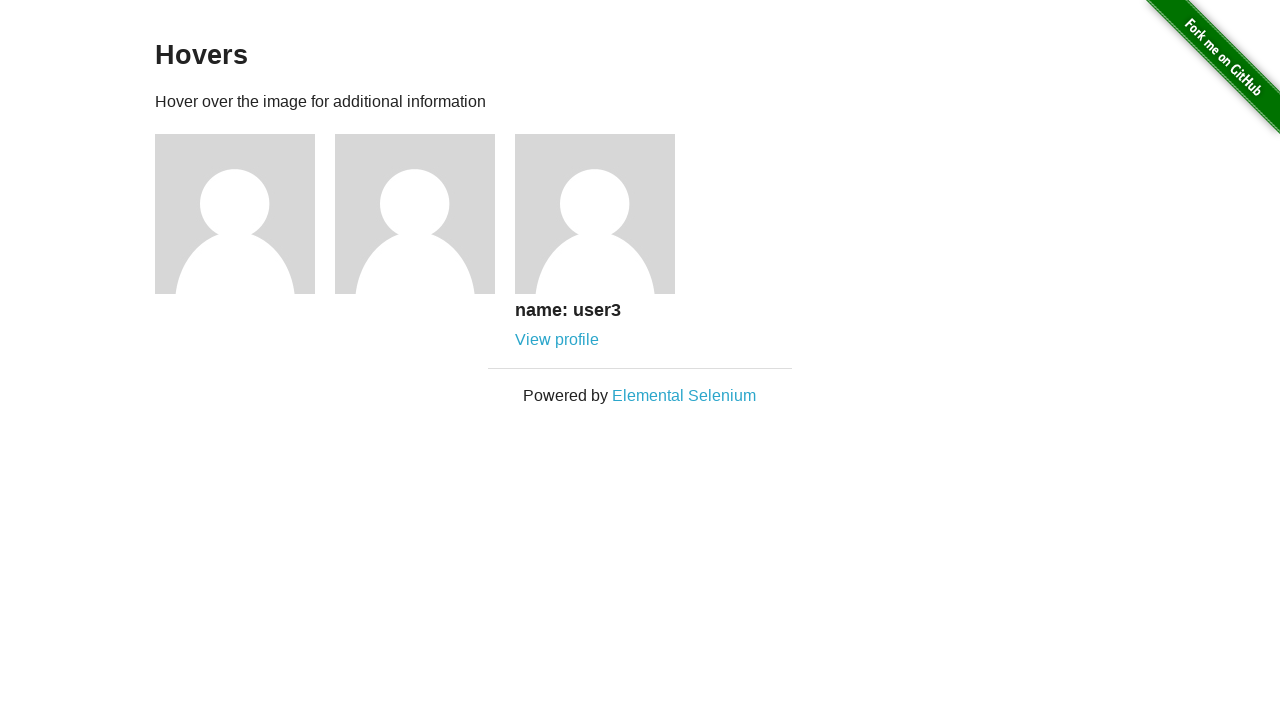

Username text appeared for avatar 3
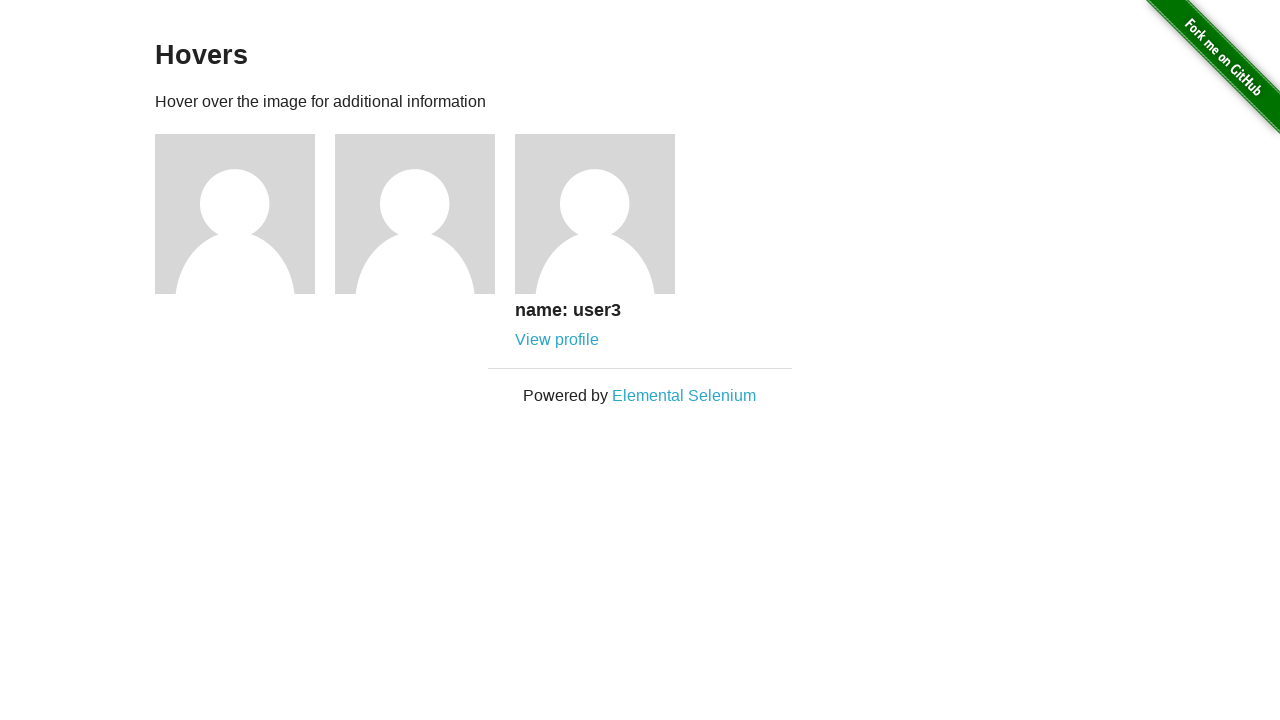

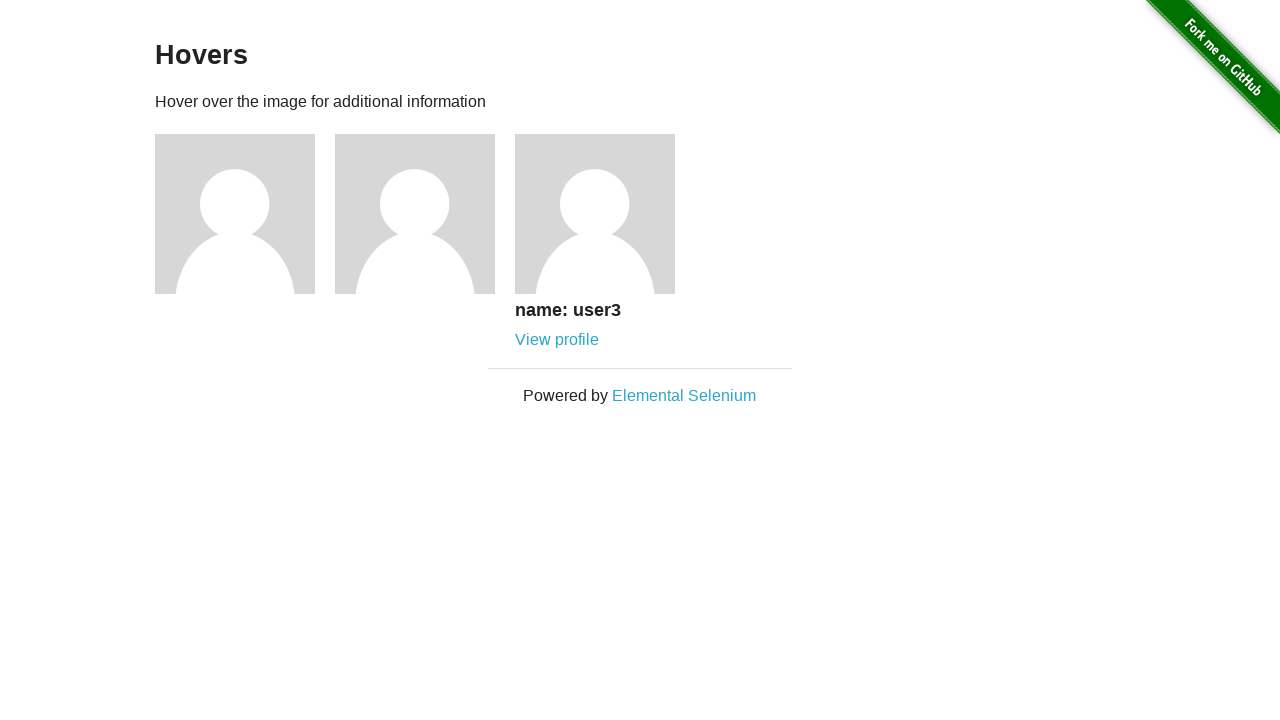